Tests filling out a registration form with personal details including name, address, email, phone, gender, hobbies, and skills selection

Starting URL: http://demo.automationtesting.in/Register.html

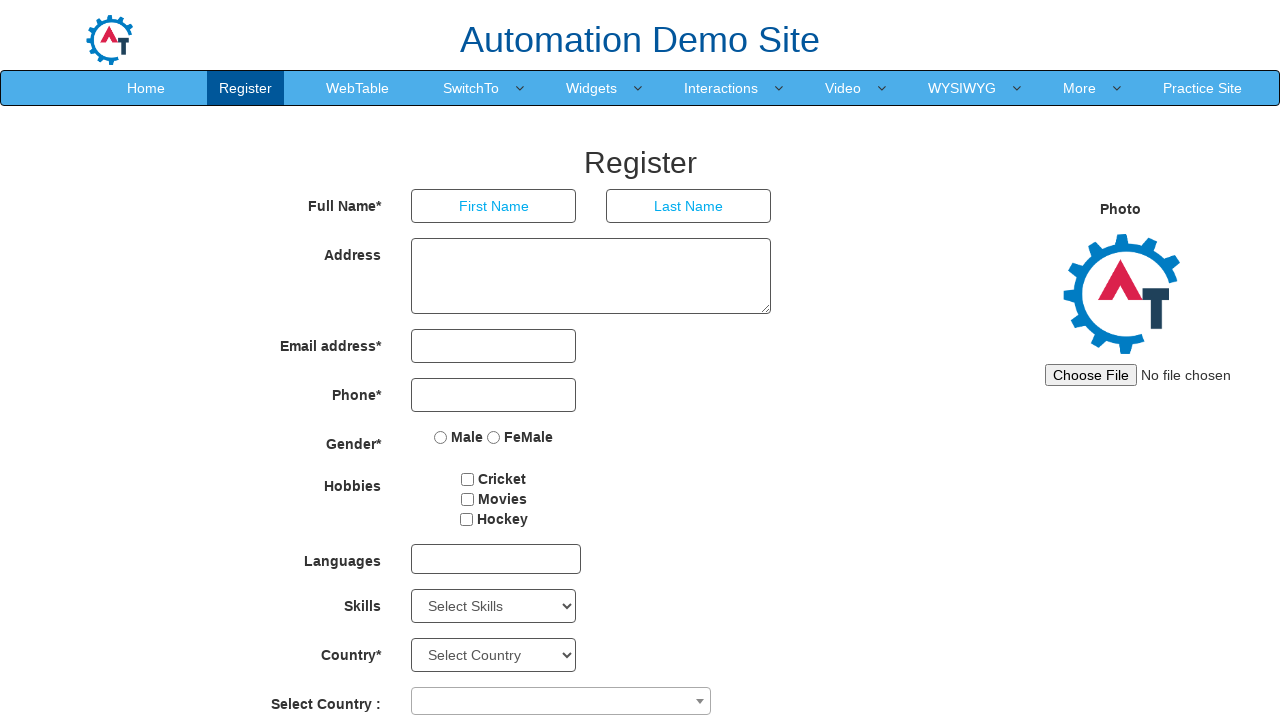

Filled first name field with 'Michael' on input[ng-model='FirstName']
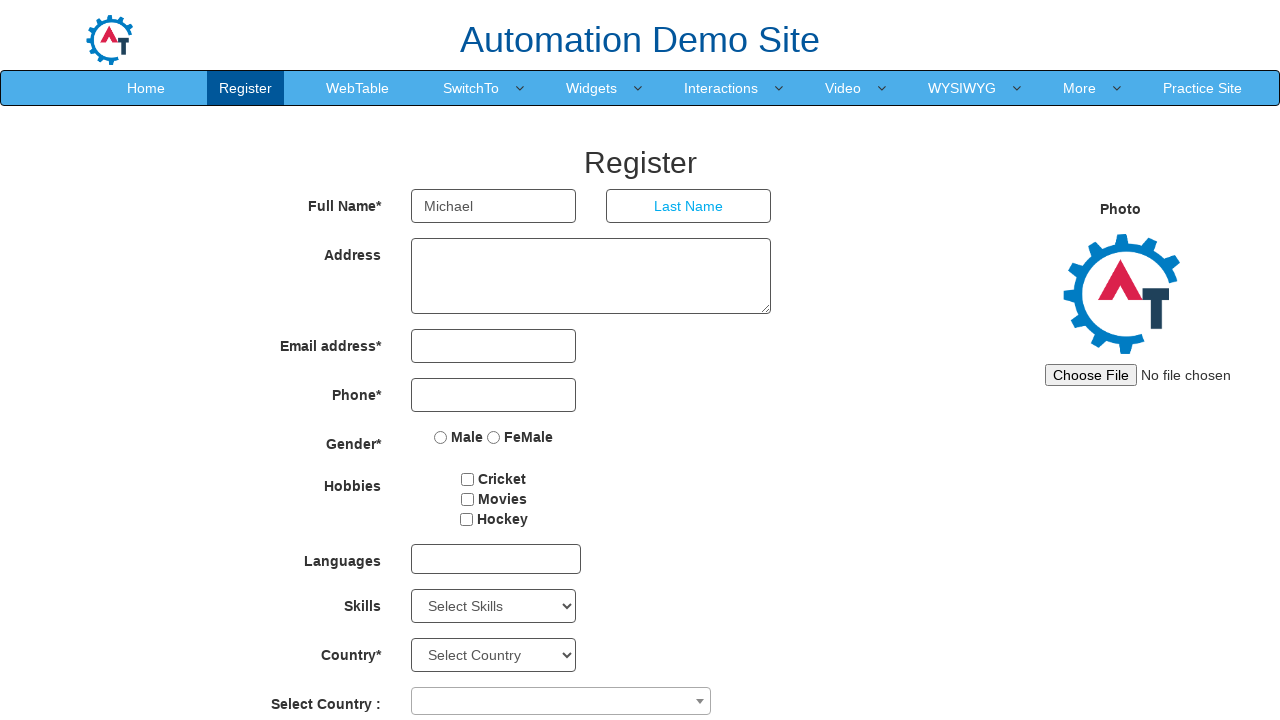

Filled last name field with 'Thompson' on input[ng-model='LastName']
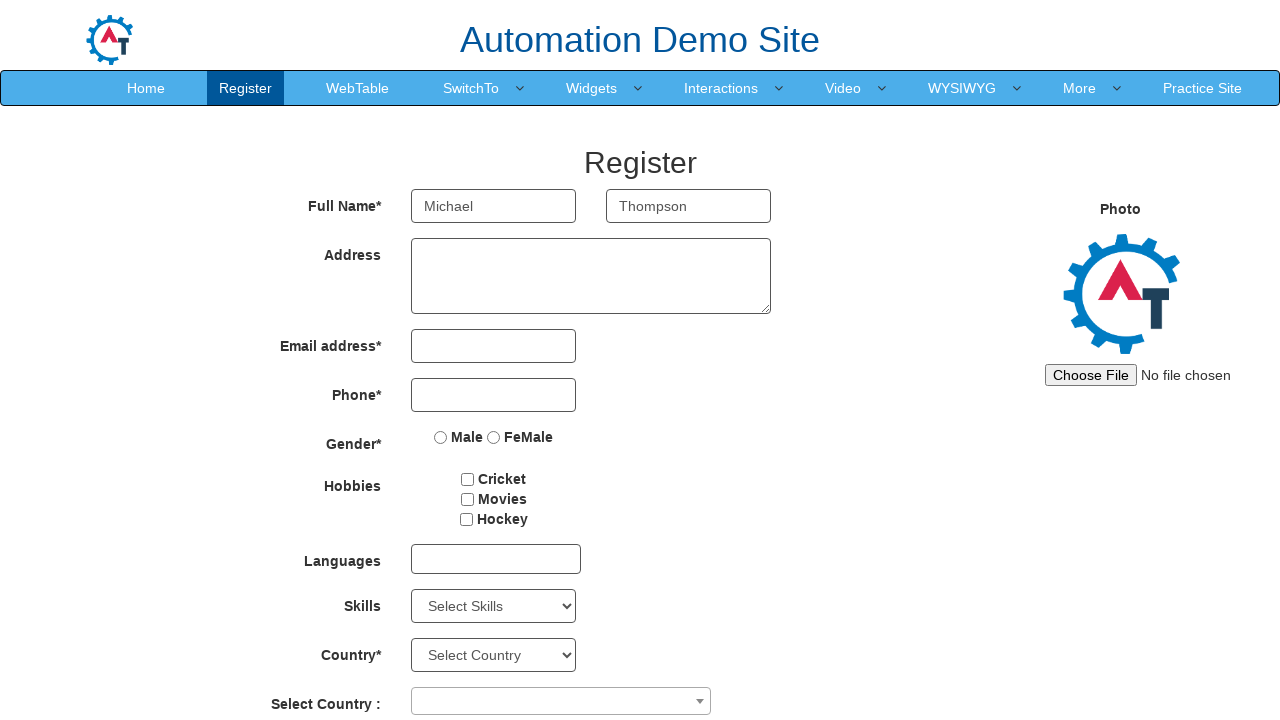

Filled address field with '123 Oak Street, Boston' on textarea[ng-model='Adress']
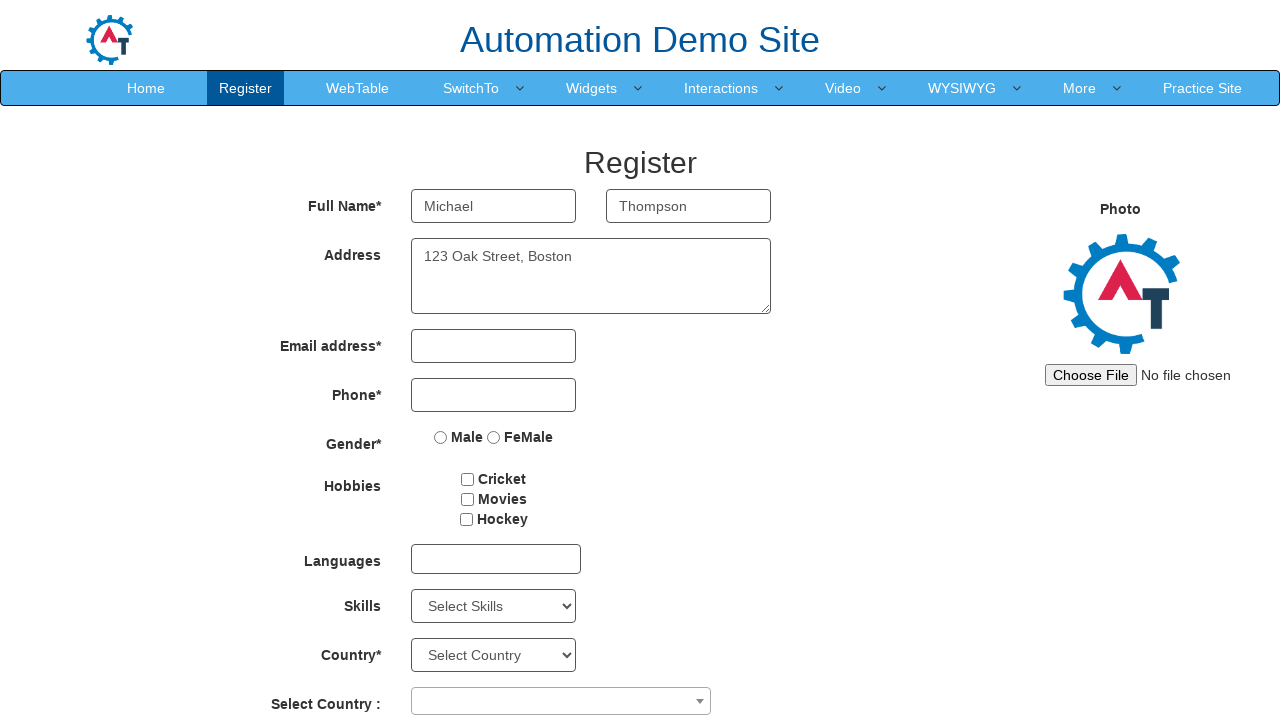

Filled email field with 'michael.thompson@example.com' on input[ng-model='EmailAdress']
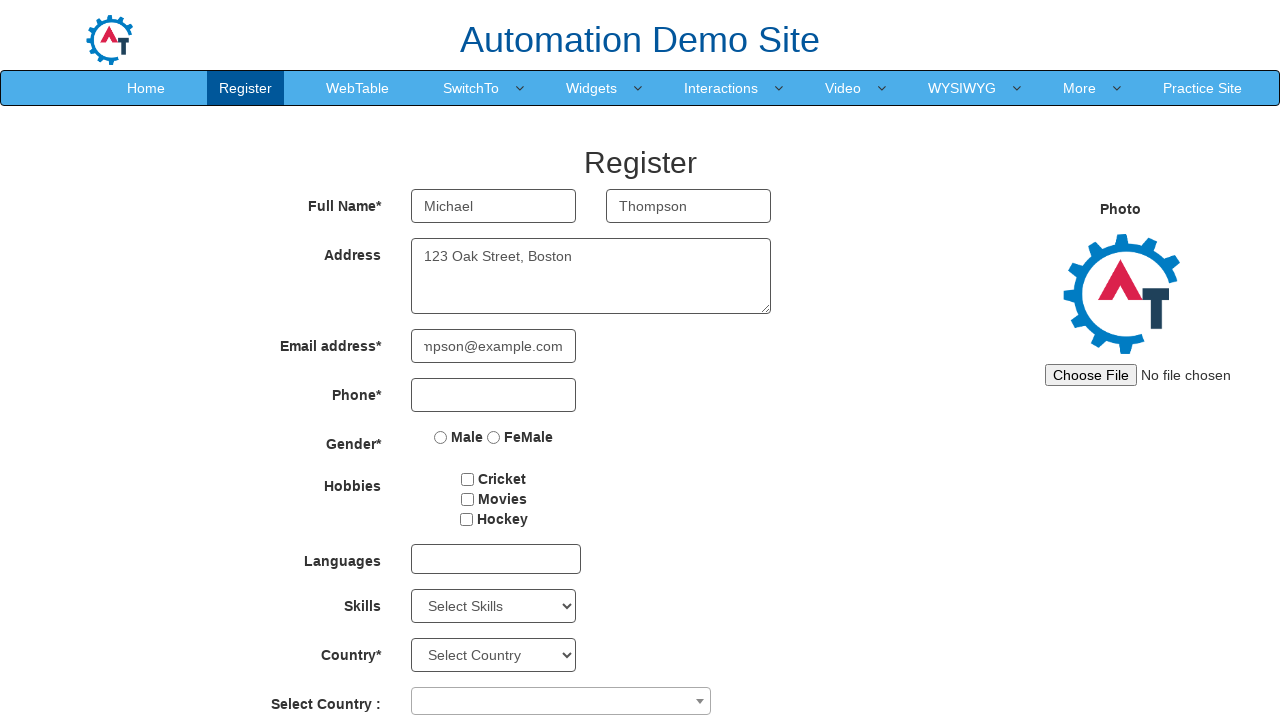

Filled phone number field with '5551234567' on input[ng-model='Phone']
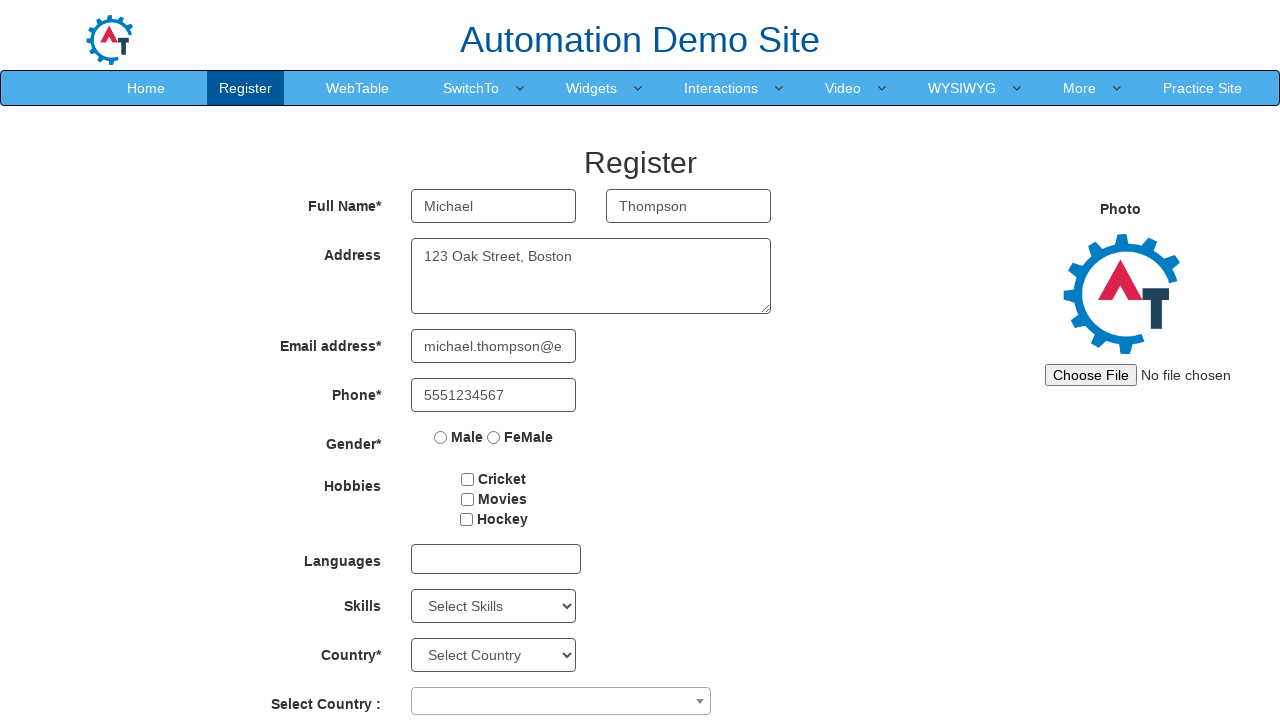

Selected Female gender option at (494, 437) on input[ng-model='radiovalue'][value='FeMale']
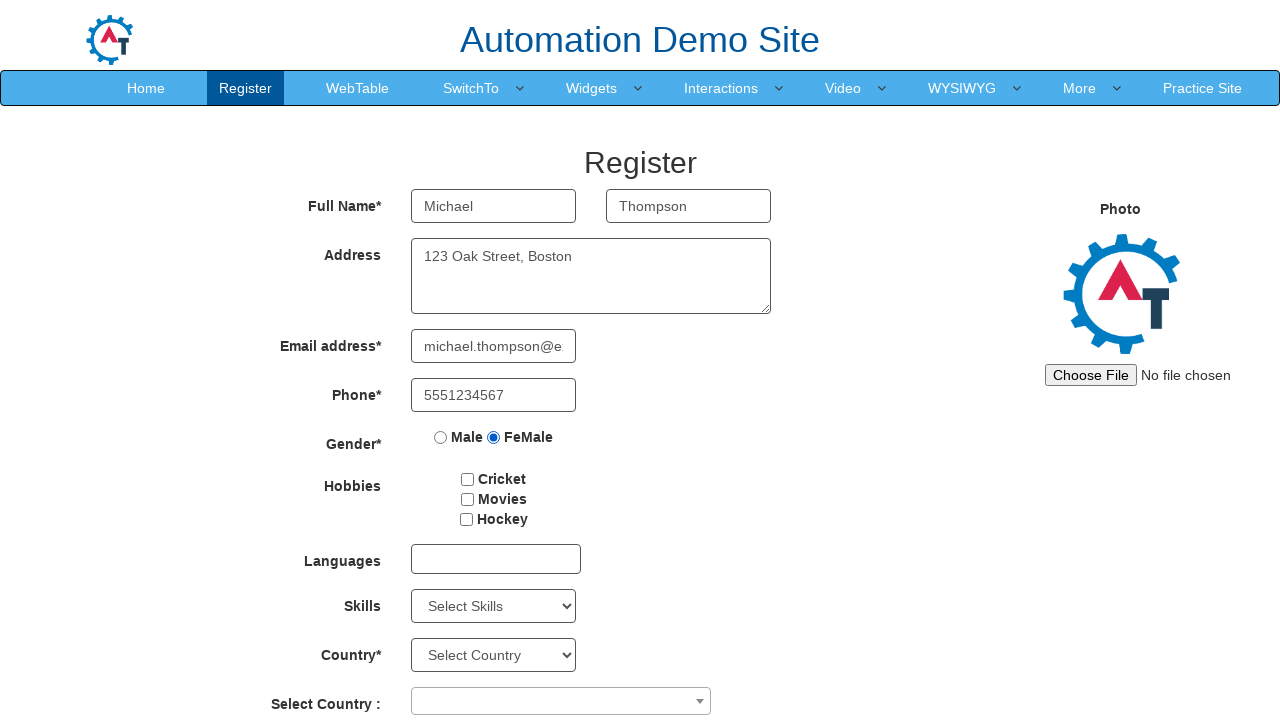

Selected Cricket hobby checkbox at (468, 479) on input[type='checkbox'][value='Cricket']
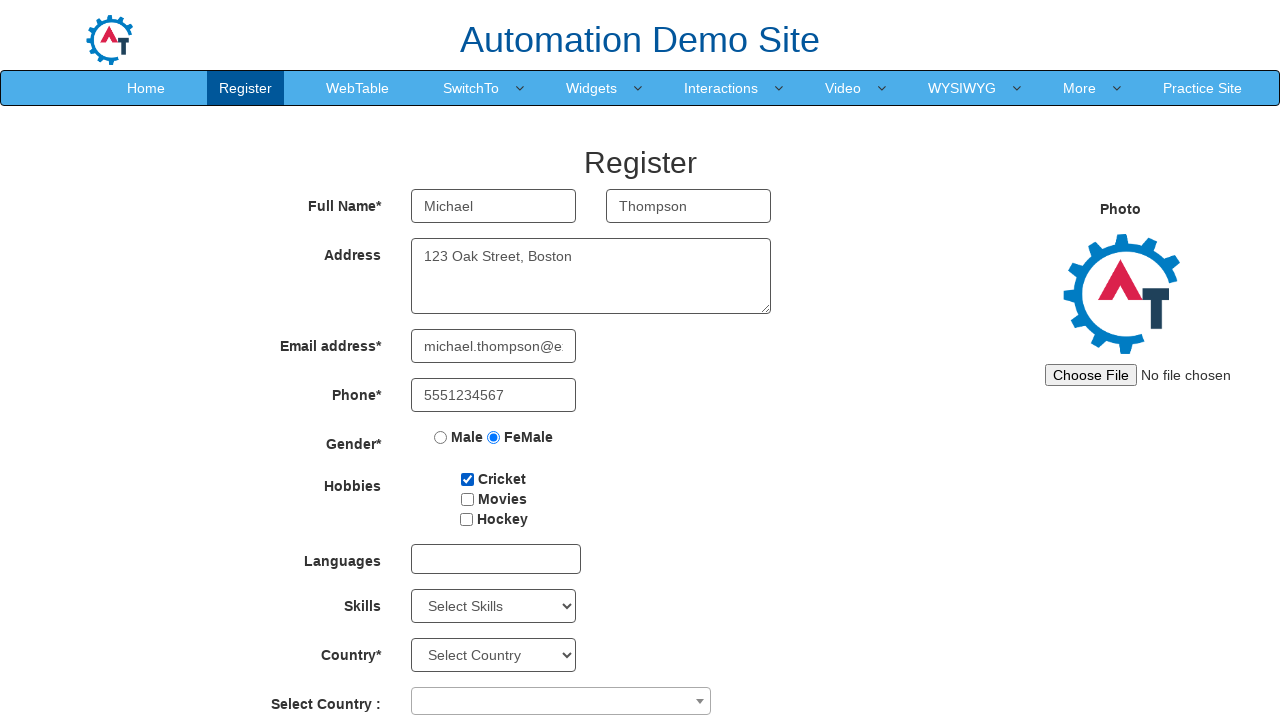

Selected Movies hobby checkbox at (467, 499) on input[type='checkbox'][value='Movies']
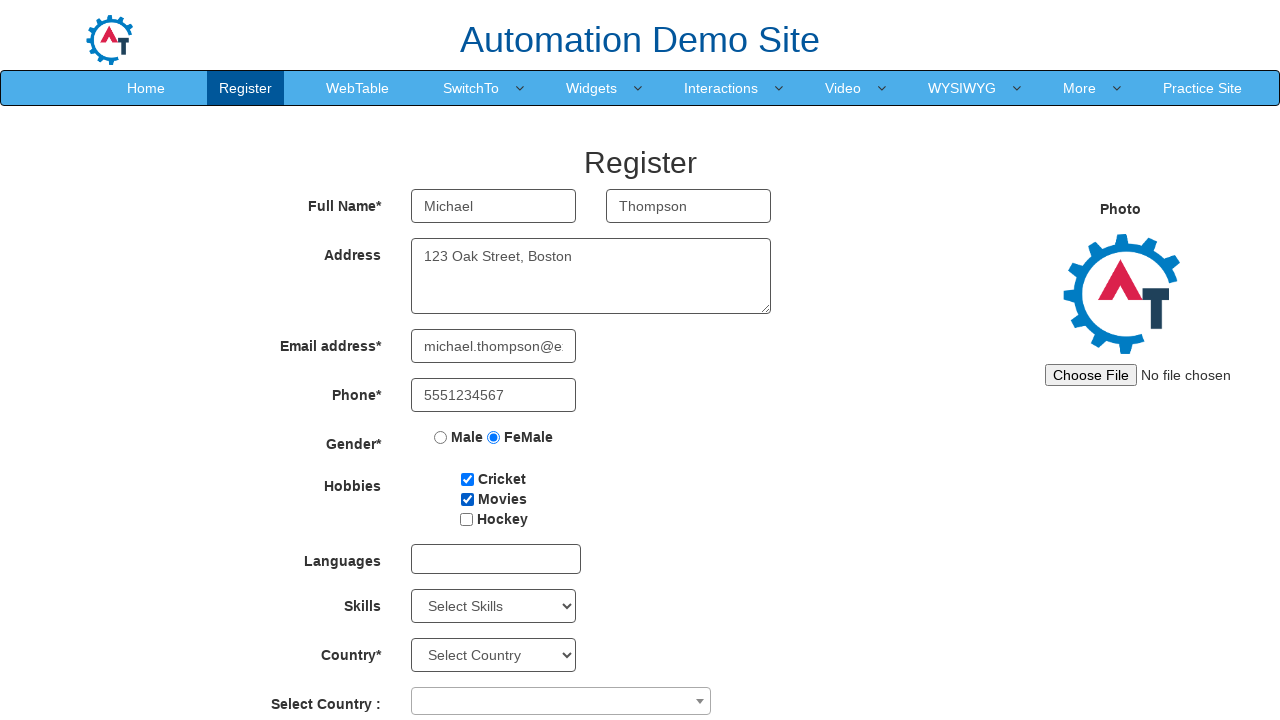

Selected 'Analytics' from Skills dropdown on #Skills
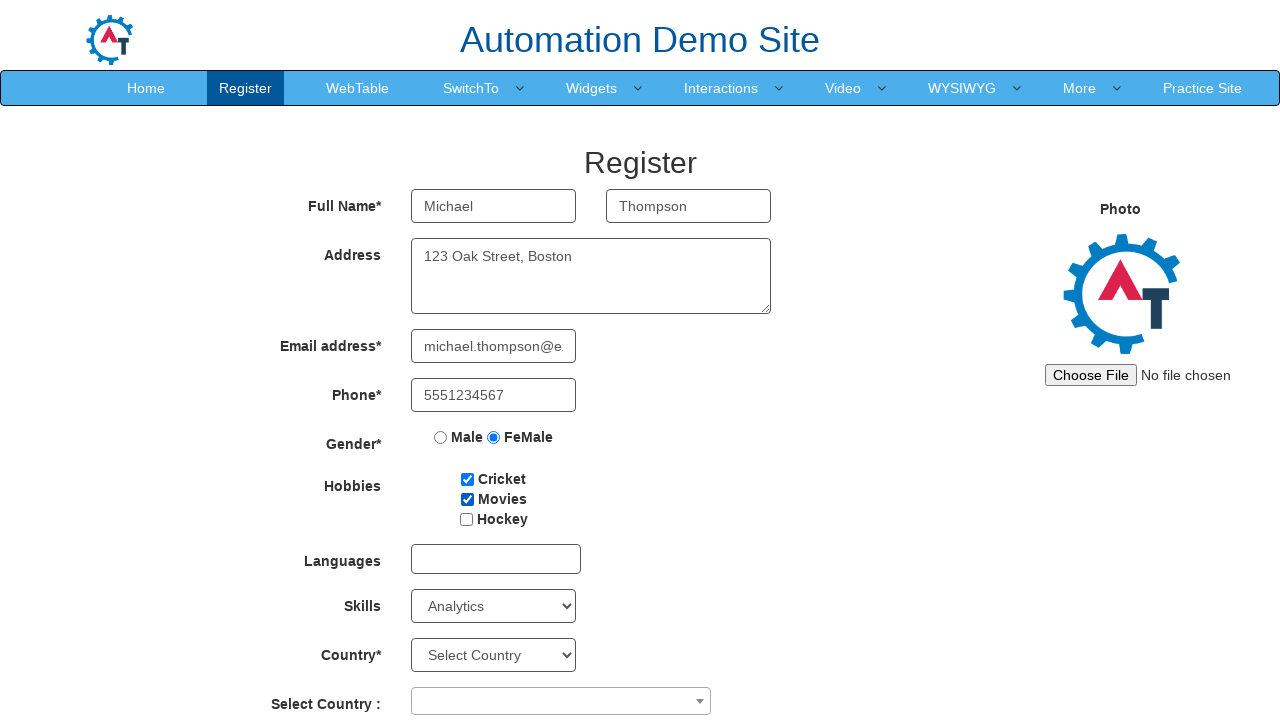

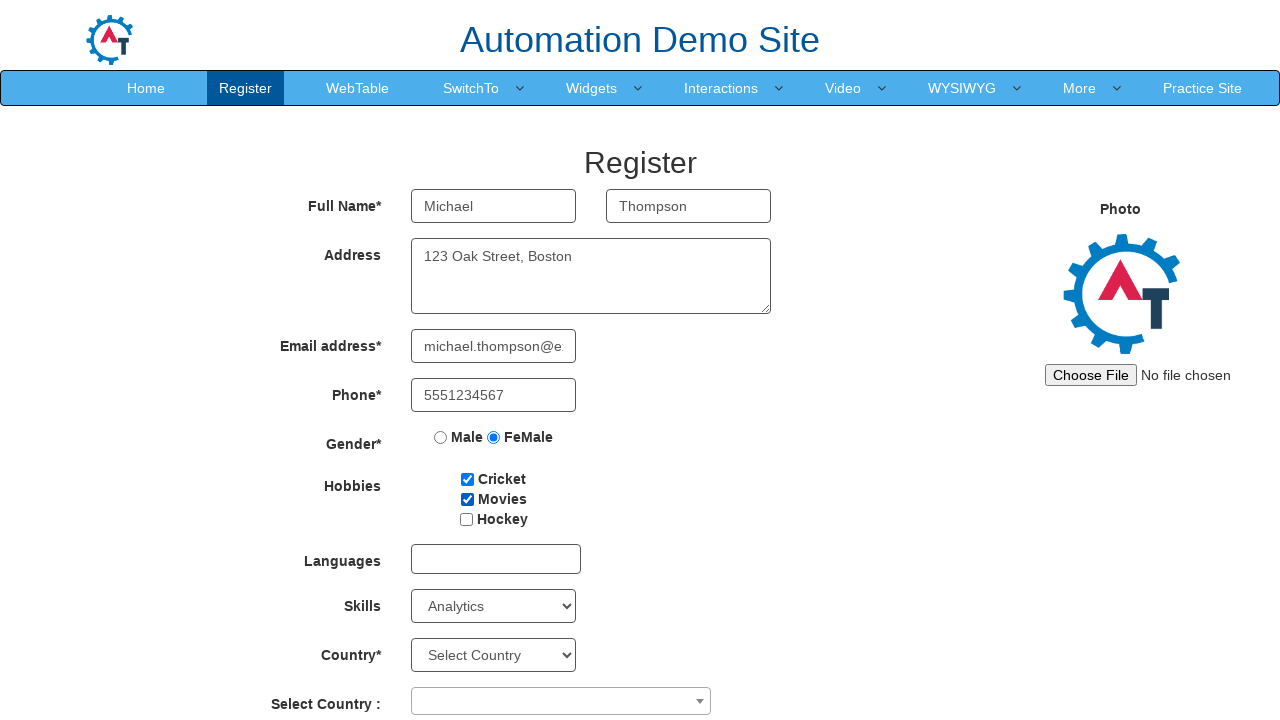